Tests checkbox functionality by checking multiple checkboxes and verifying their states

Starting URL: https://rahulshettyacademy.com/AutomationPractice/

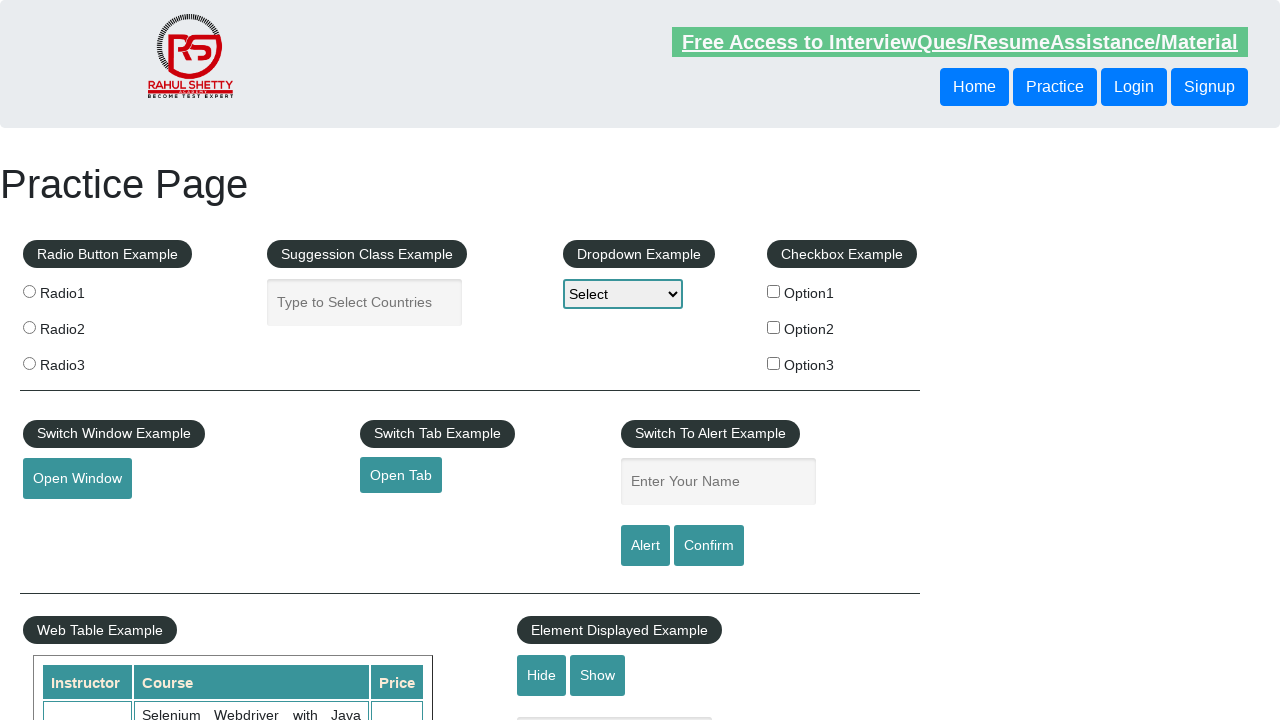

Waited for checkbox example section to load
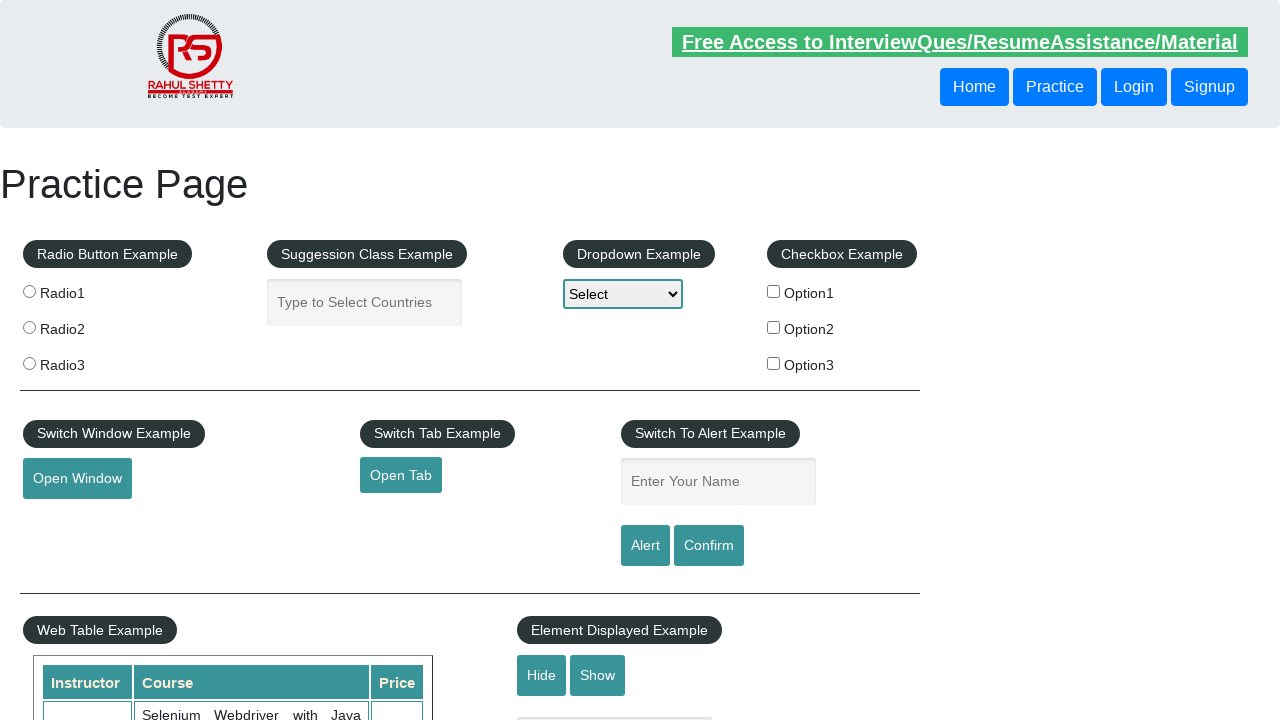

Checked option1 checkbox at (774, 291) on input[value='option1']
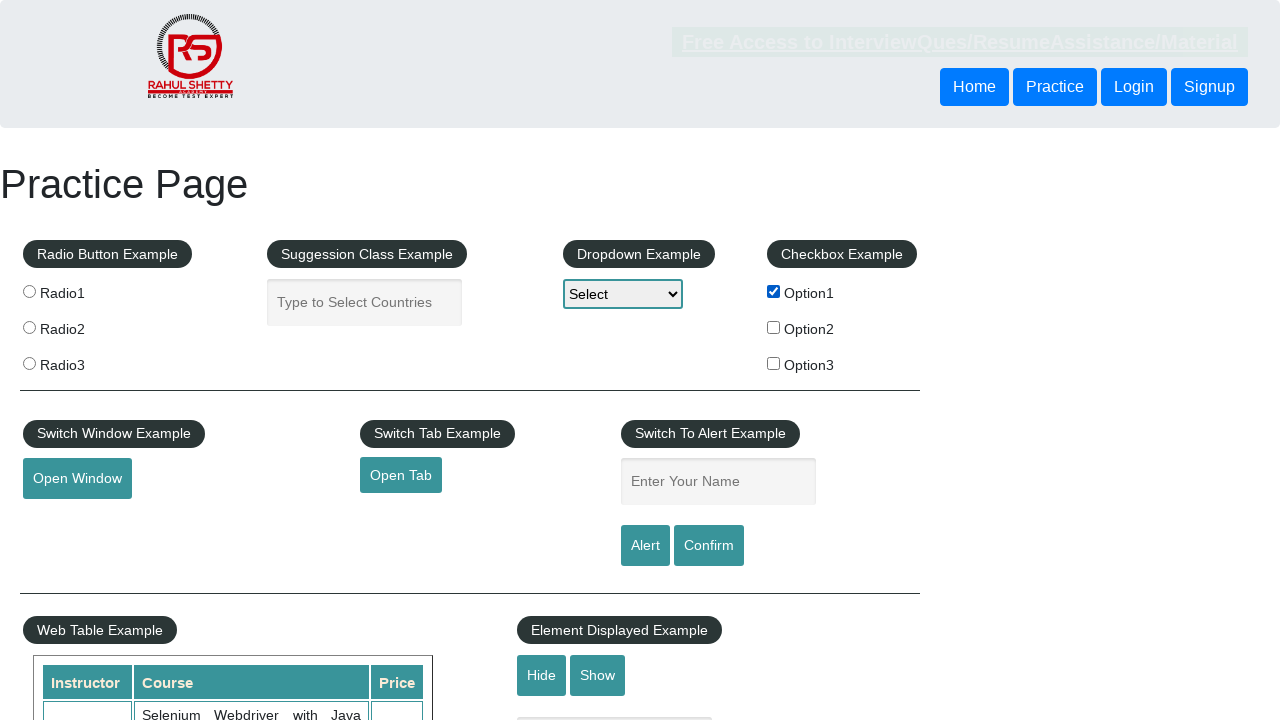

Checked option3 checkbox at (774, 363) on input[value='option3']
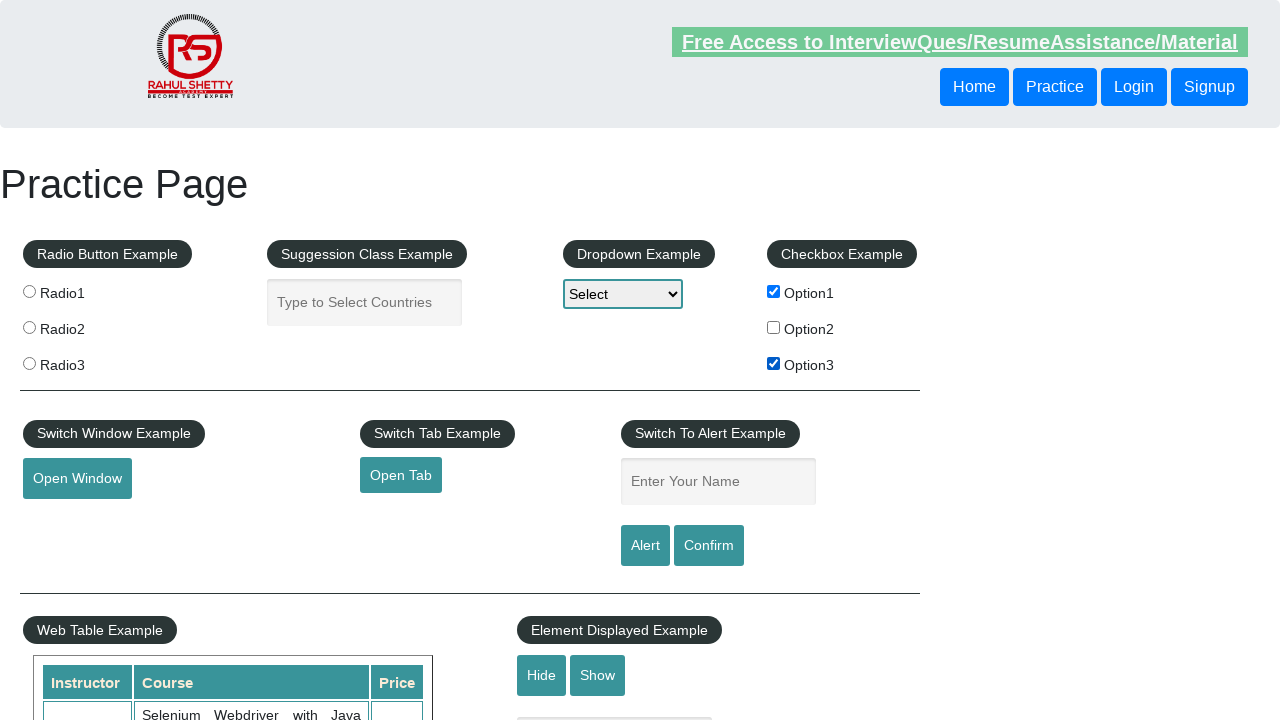

Verified that Benz checkbox is unchecked
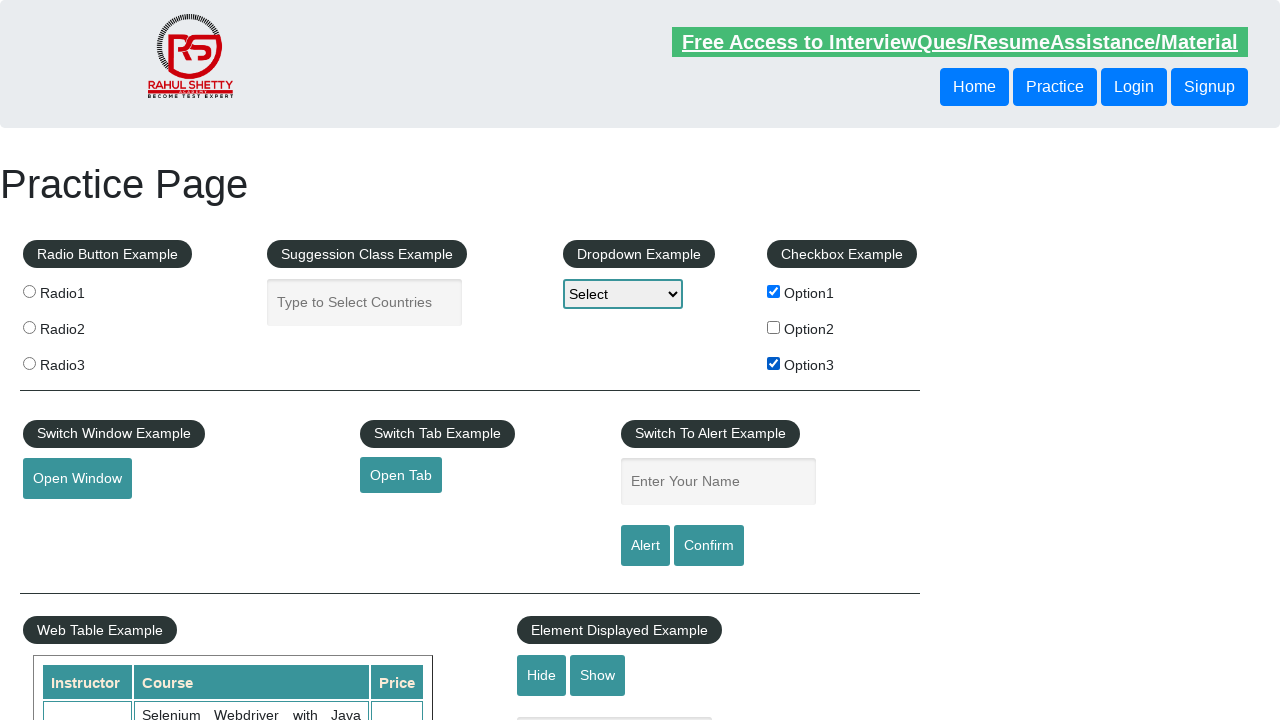

Verified that BMW checkbox is checked
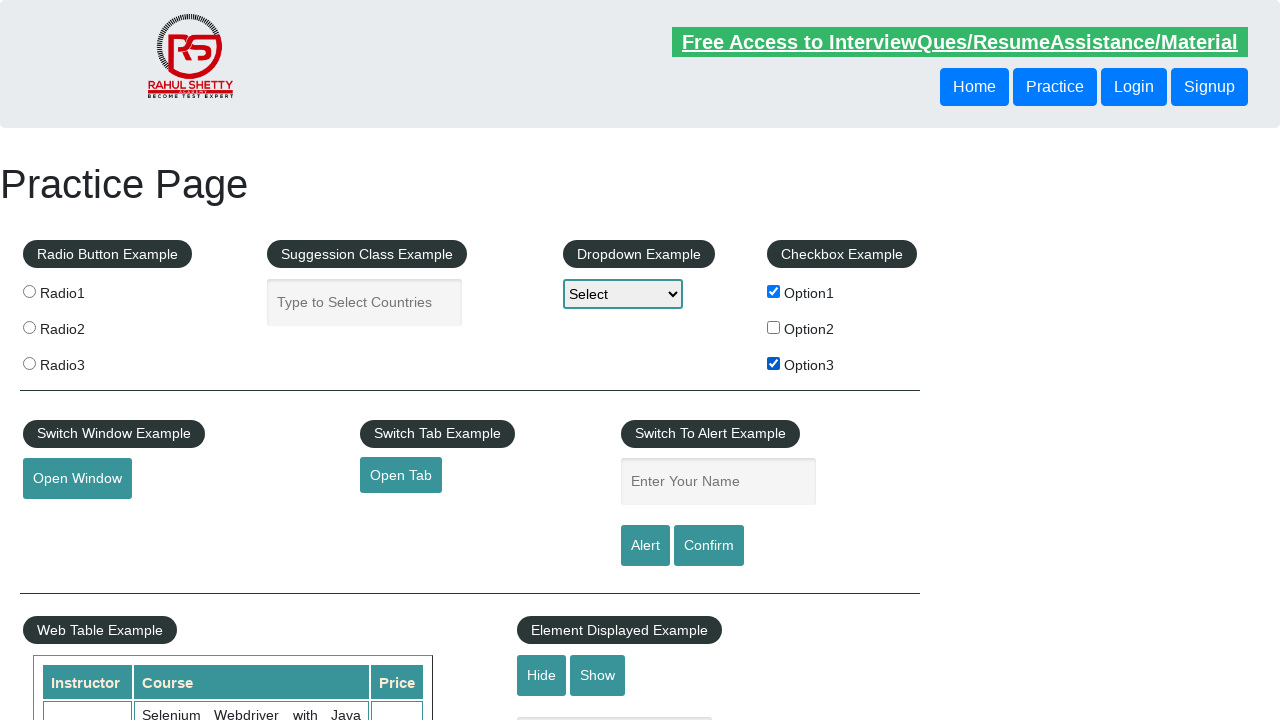

Verified that Honda checkbox is checked
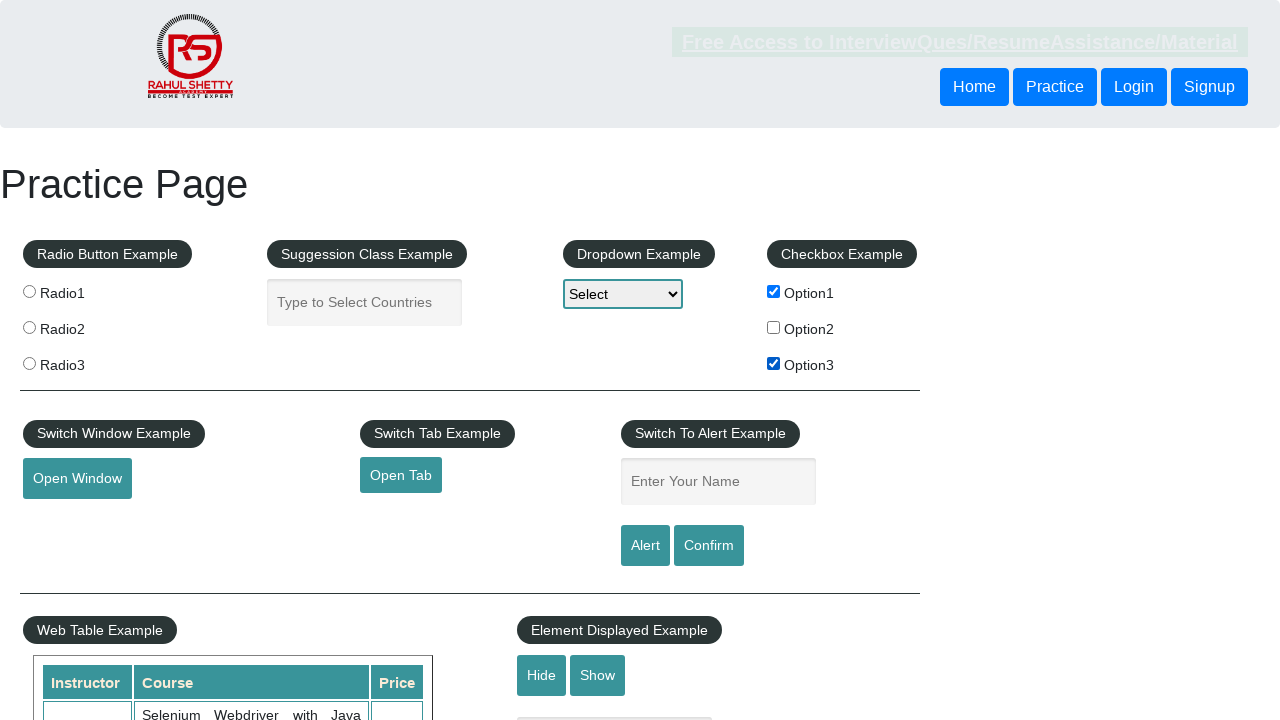

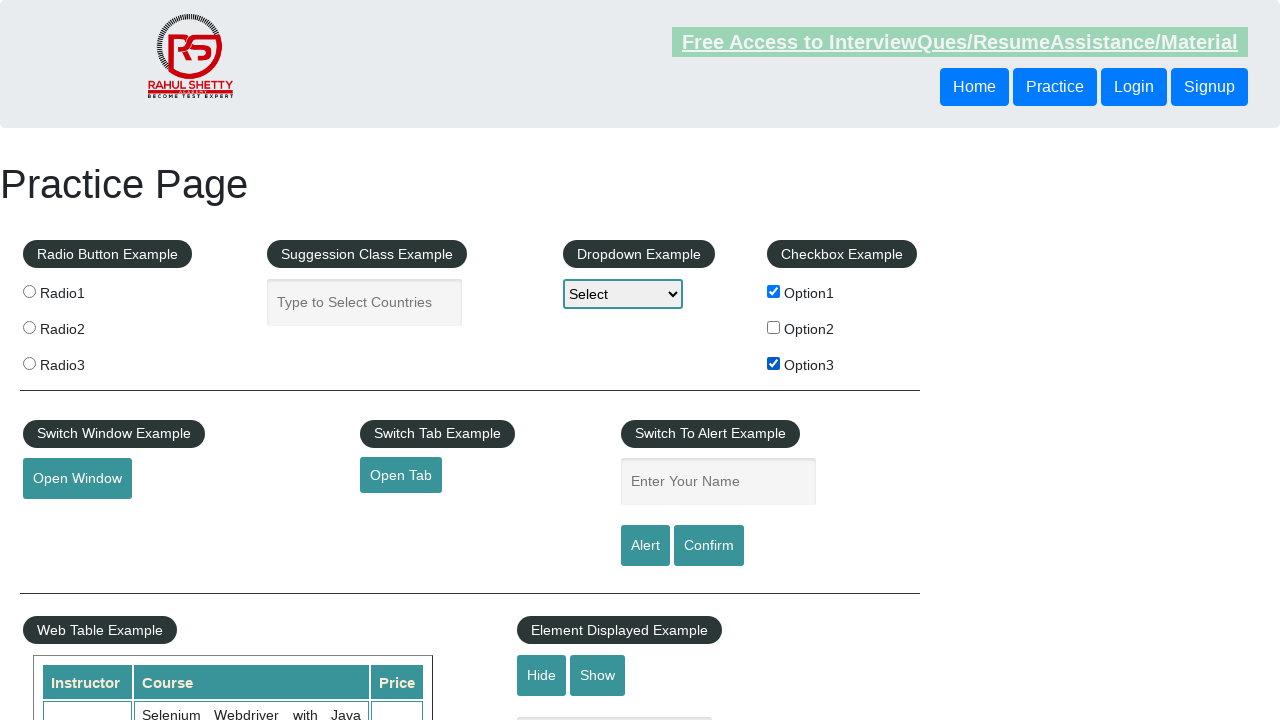